Navigates through a UI demo application to the synchronization section, then to page loading, and opens a link in a new tab

Starting URL: https://demoapps.qspiders.com/ui

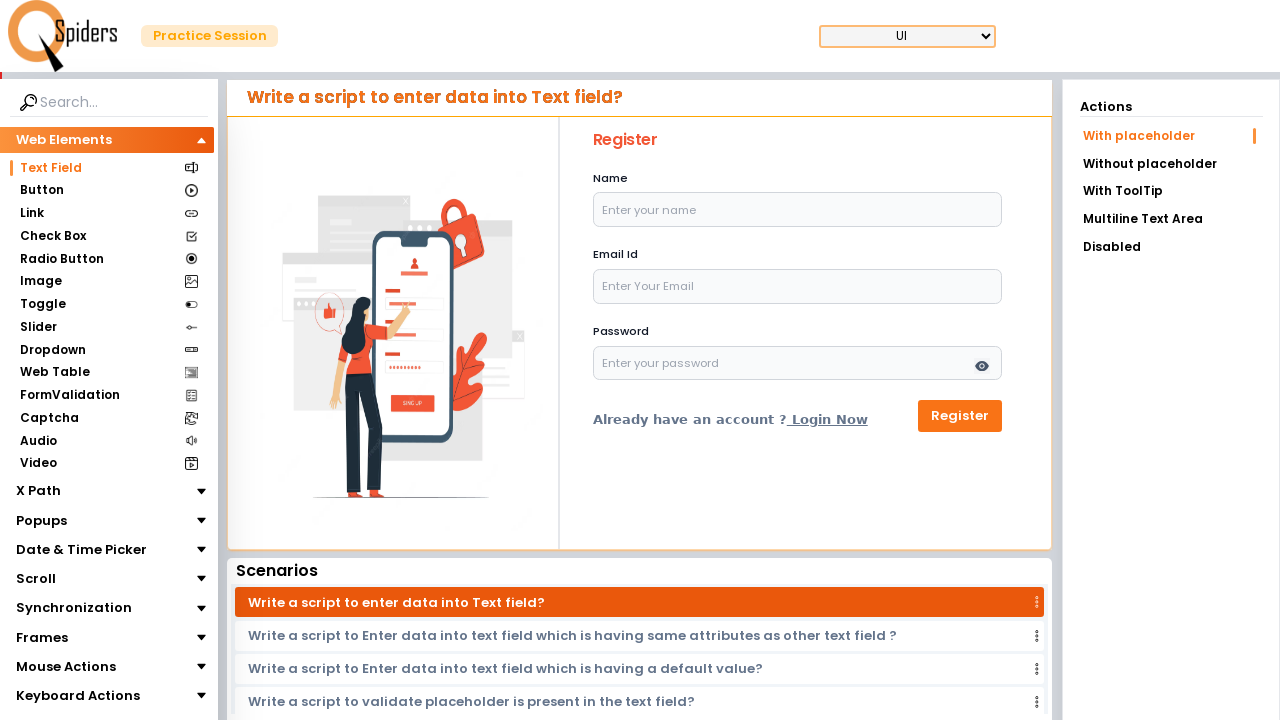

Navigated to UI demo application
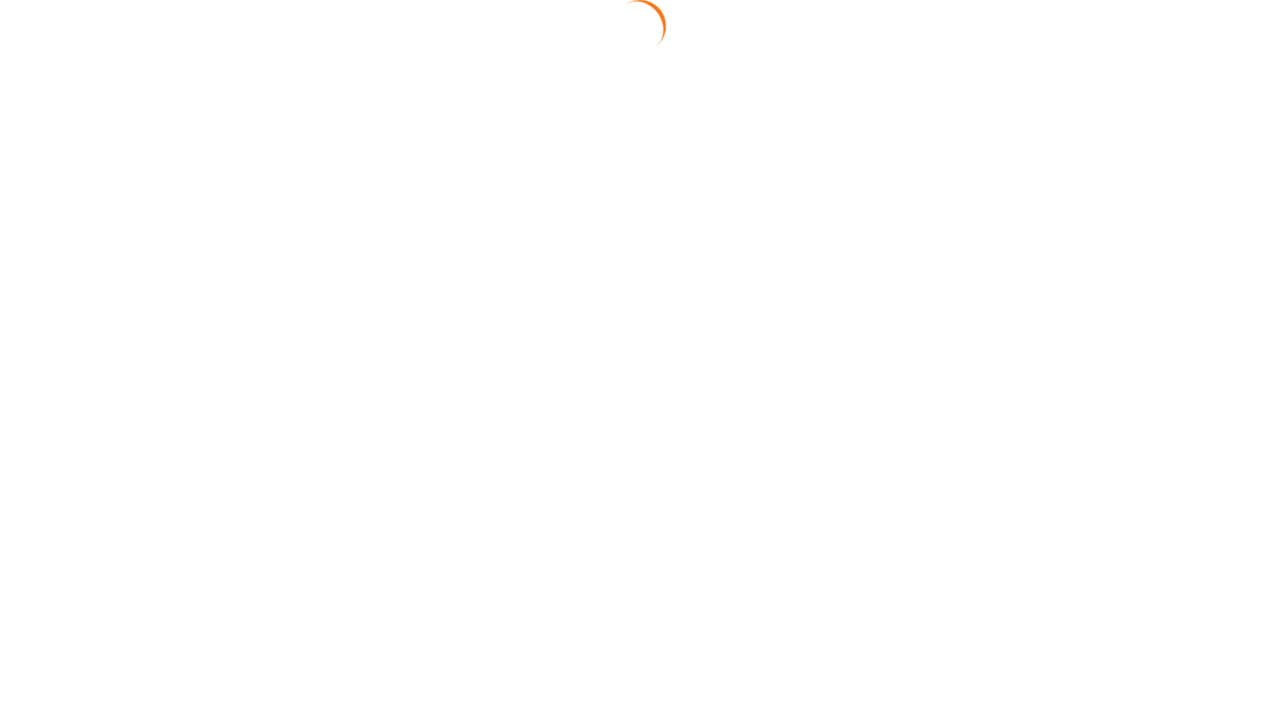

Clicked on Synchronization section at (74, 608) on xpath=//section[text()='Synchronization']
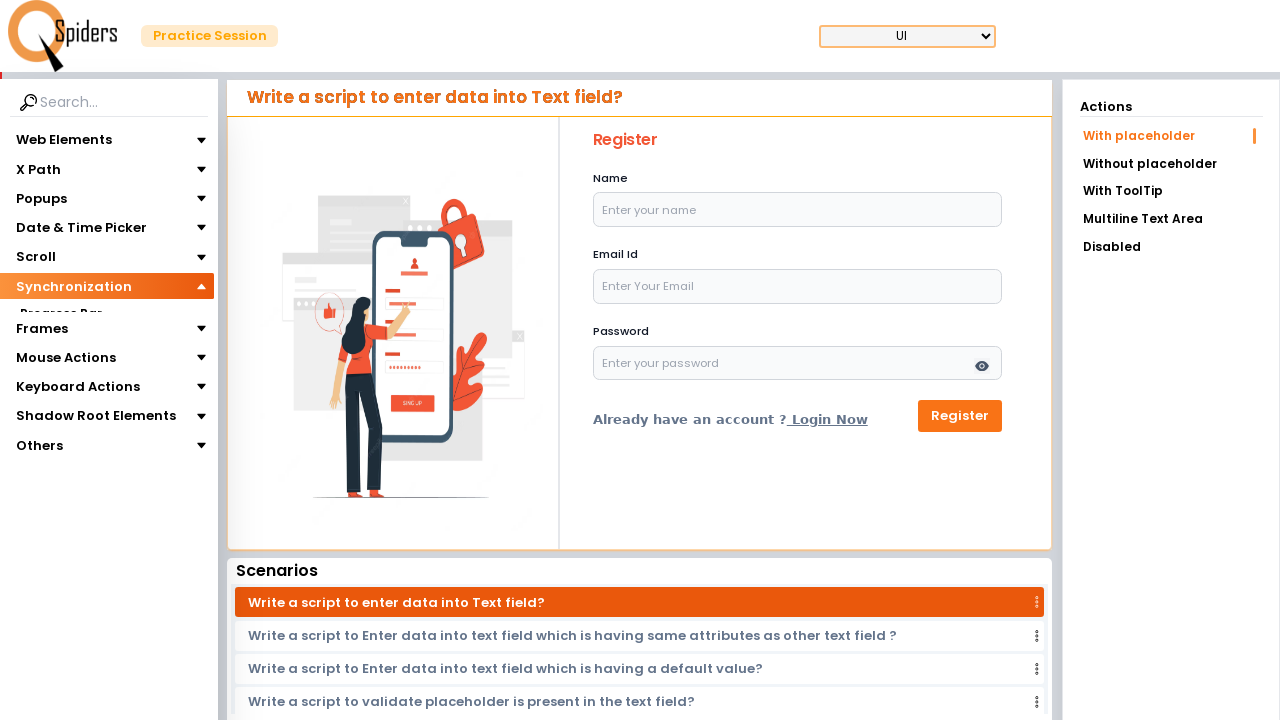

Clicked on Page Loading section at (64, 337) on xpath=//section[text()='Page Loading']
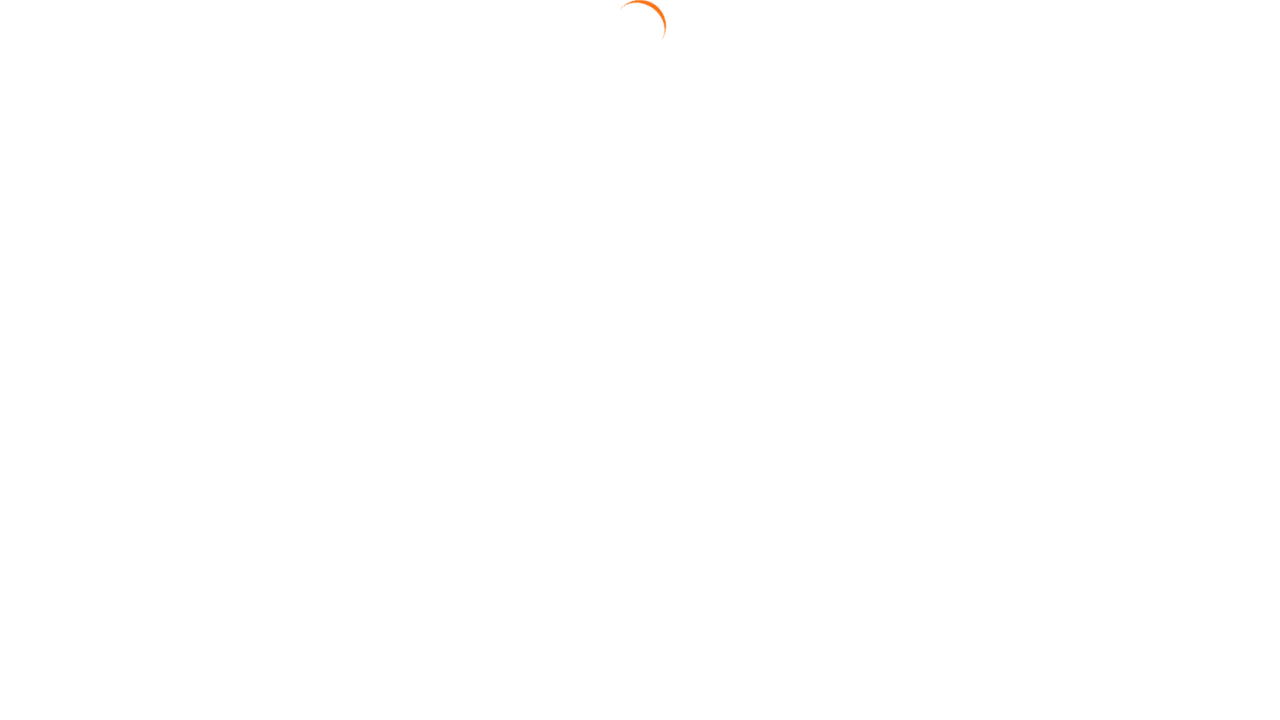

Clicked on Open In New Tab link at (644, 278) on xpath=//a[text()='Open In New Tab']
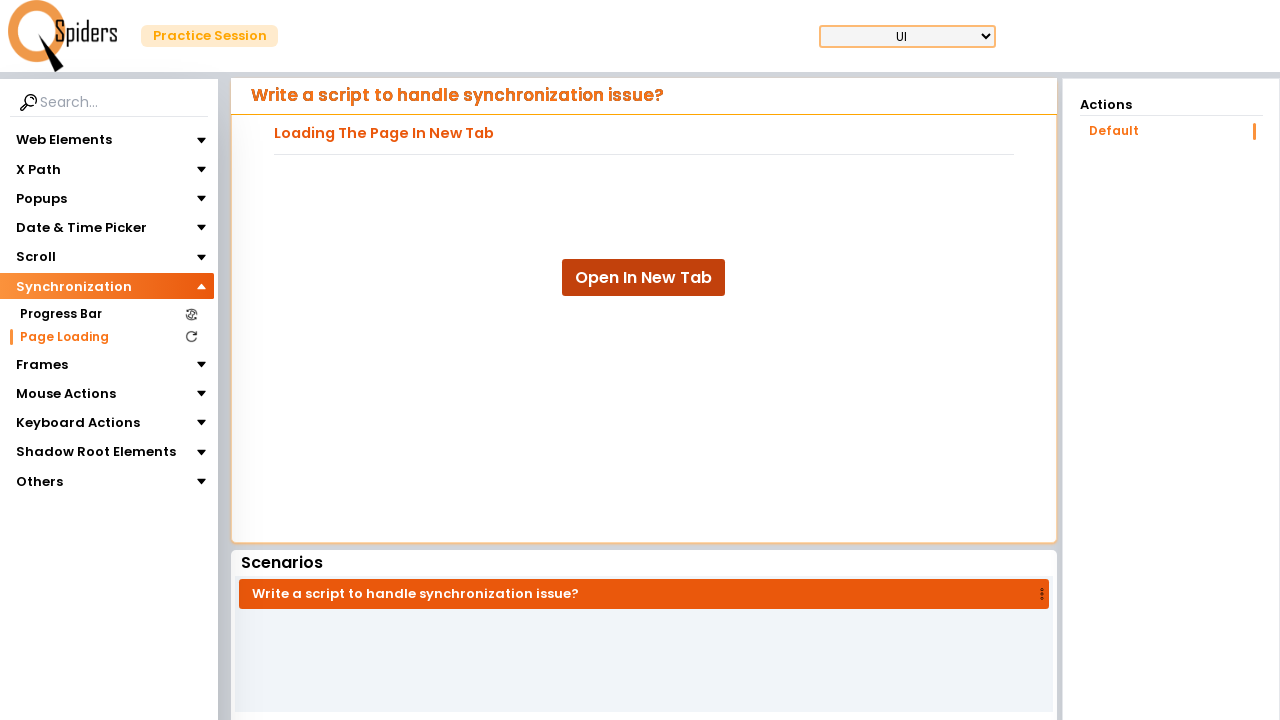

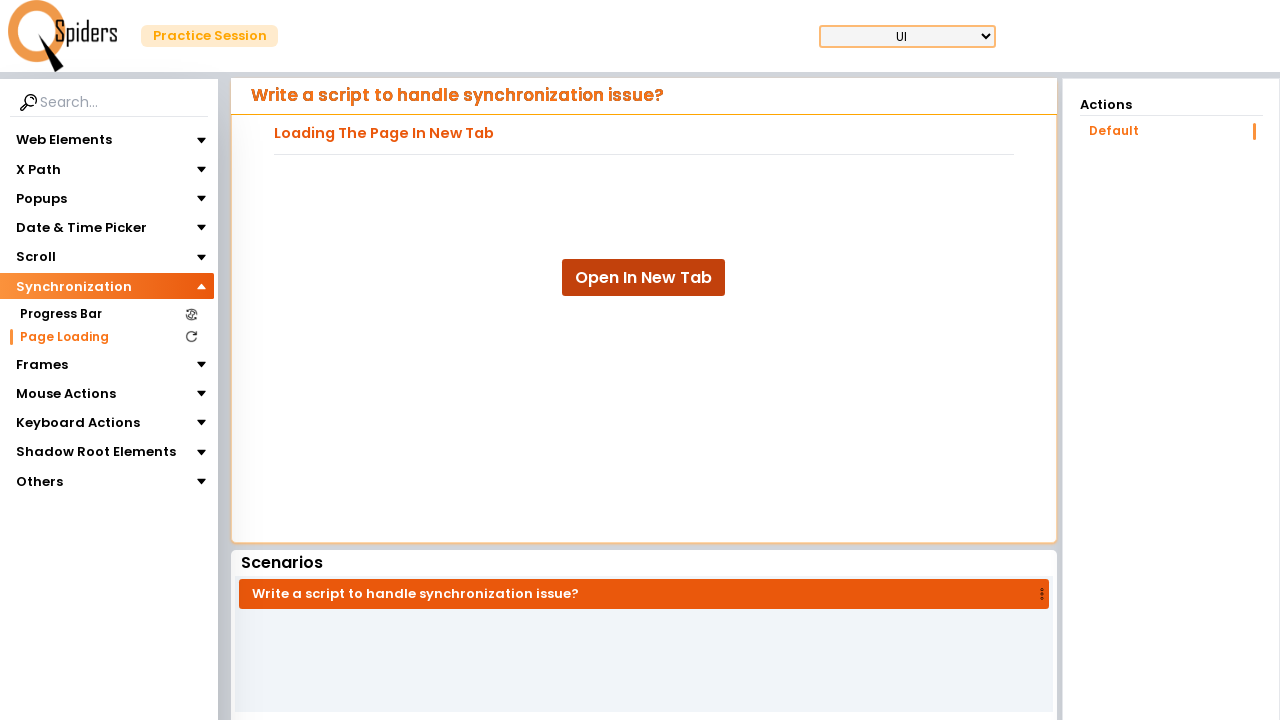